Tests jQuery UI datepicker by opening the calendar and selecting today's date

Starting URL: https://jqueryui.com/datepicker/

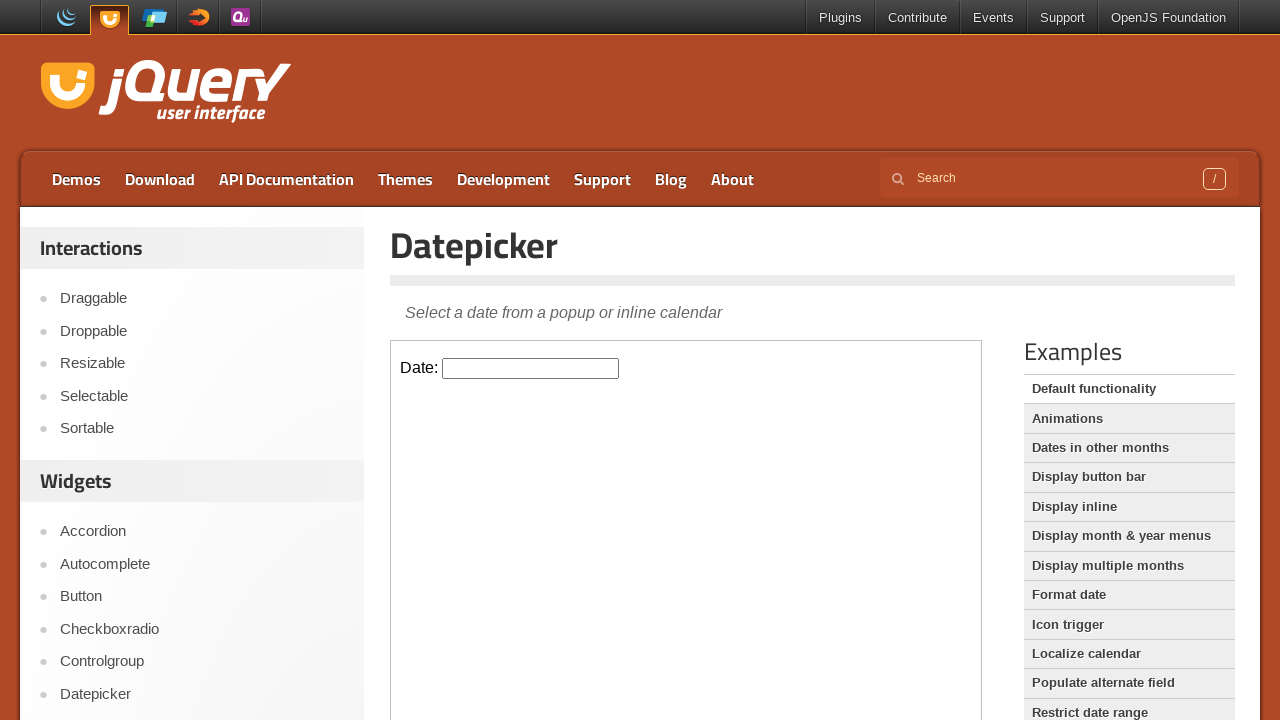

Located demo iframe for jQuery UI datepicker
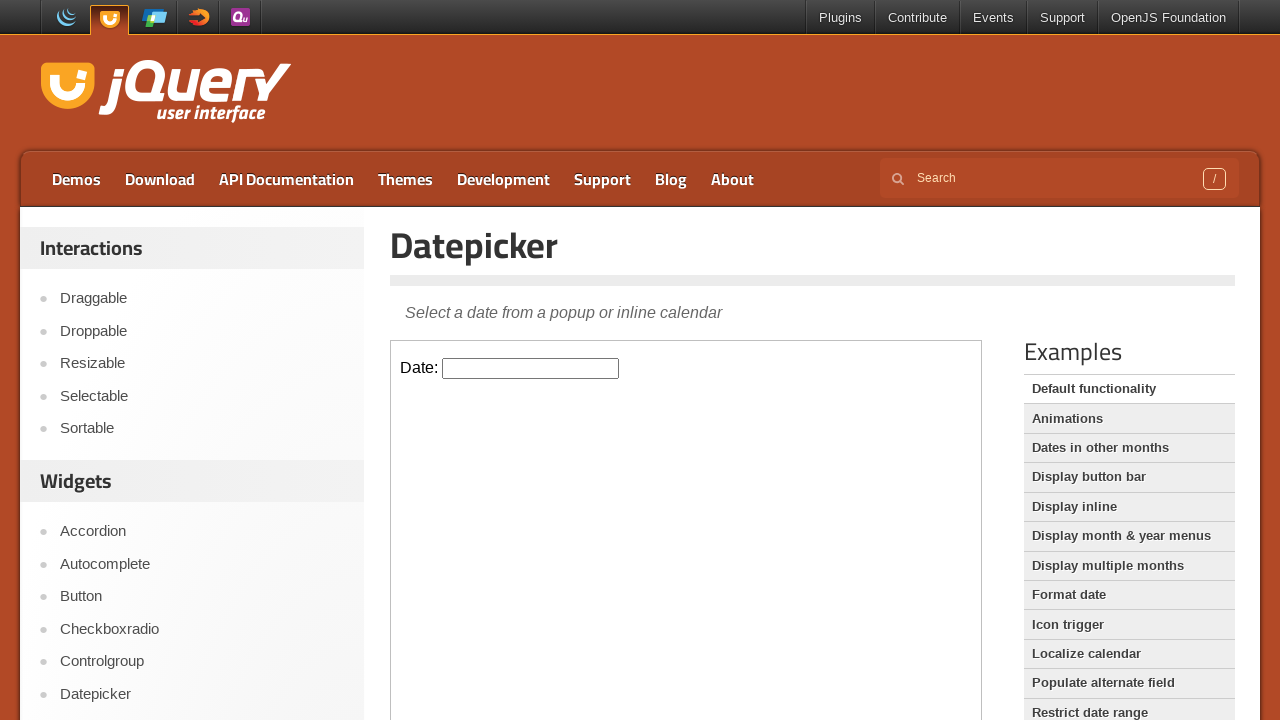

Clicked datepicker input to open calendar at (531, 368) on iframe.demo-frame >> internal:control=enter-frame >> #datepicker
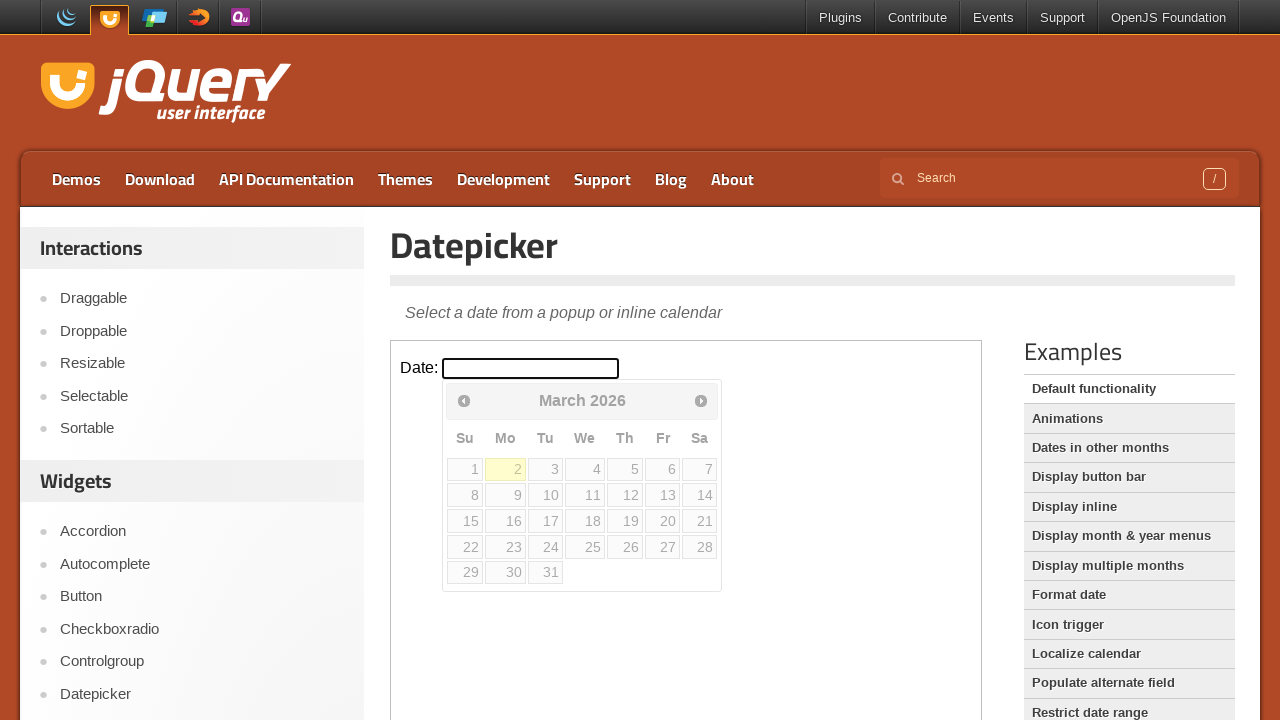

Retrieved today's date text: 2
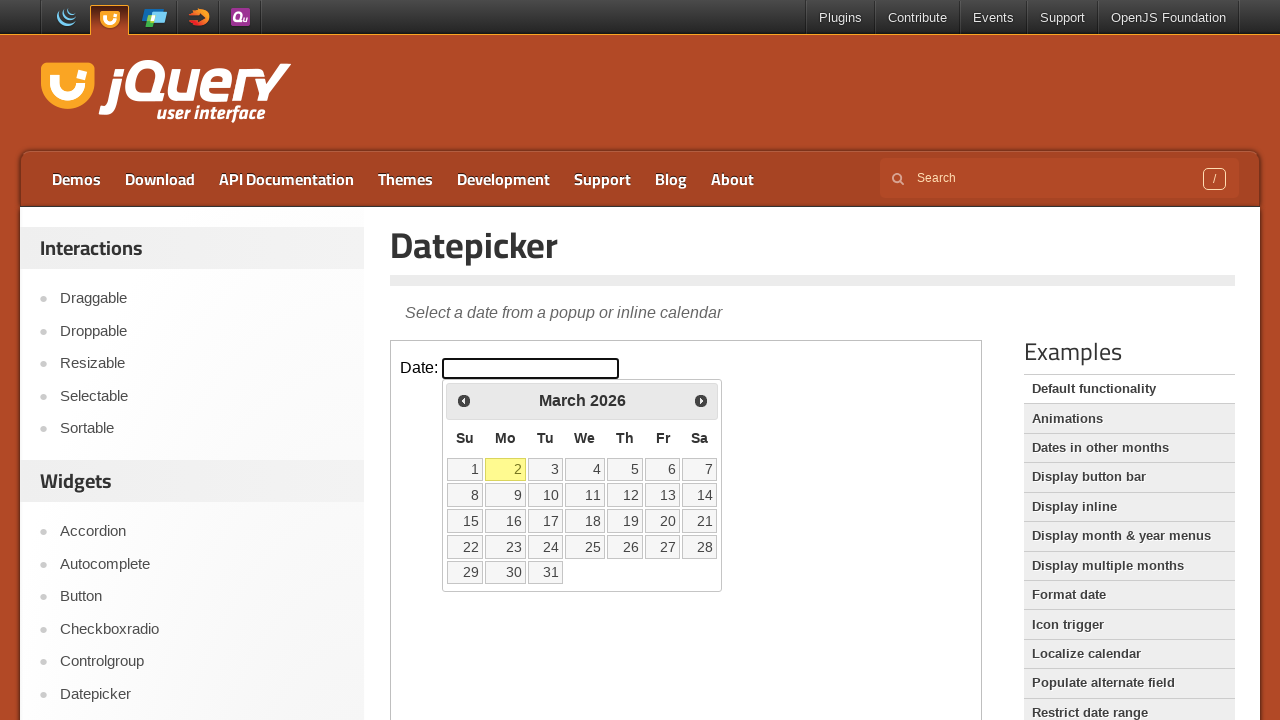

Found 31 date cells in calendar
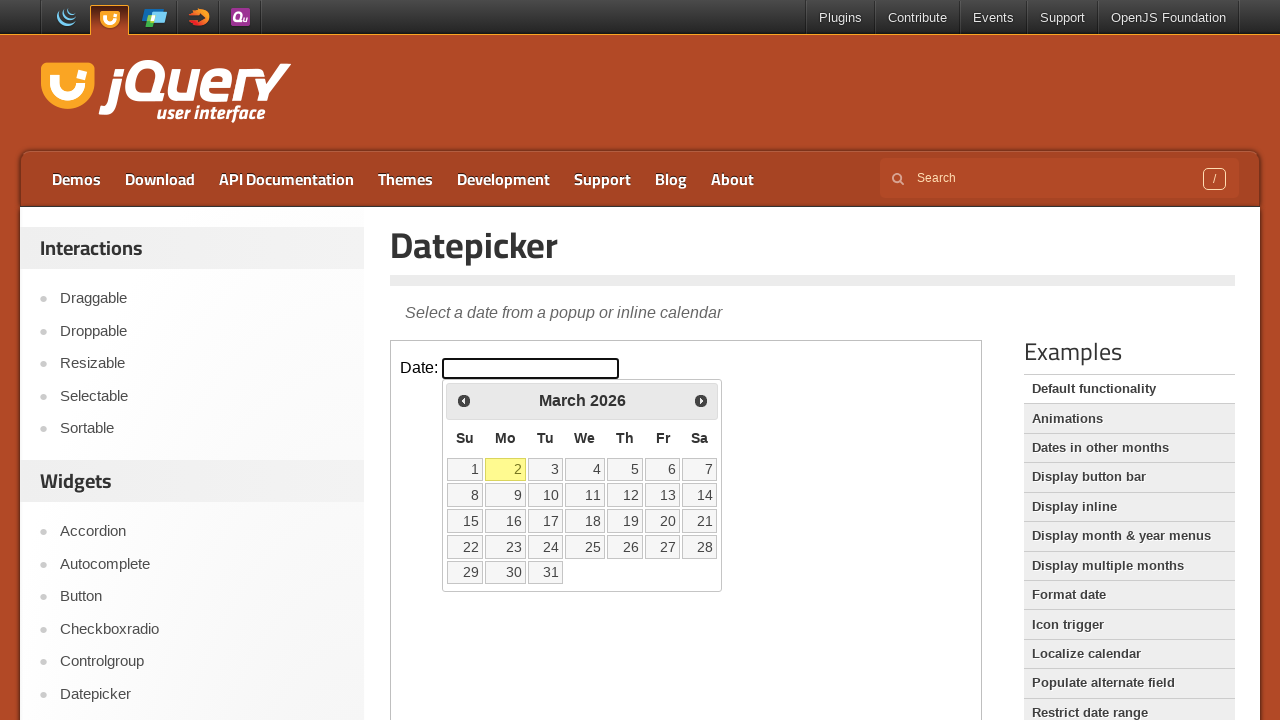

Clicked on today's date (2) in calendar at (506, 469) on iframe.demo-frame >> internal:control=enter-frame >> table.ui-datepicker-calenda
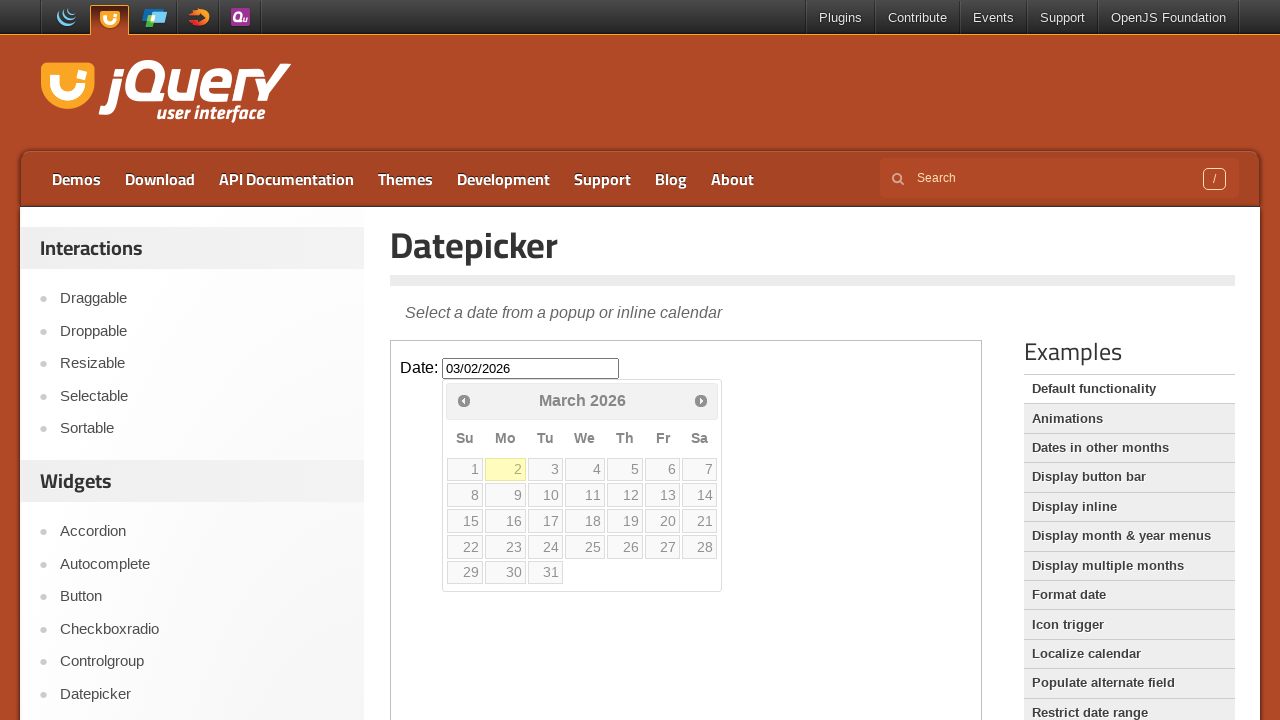

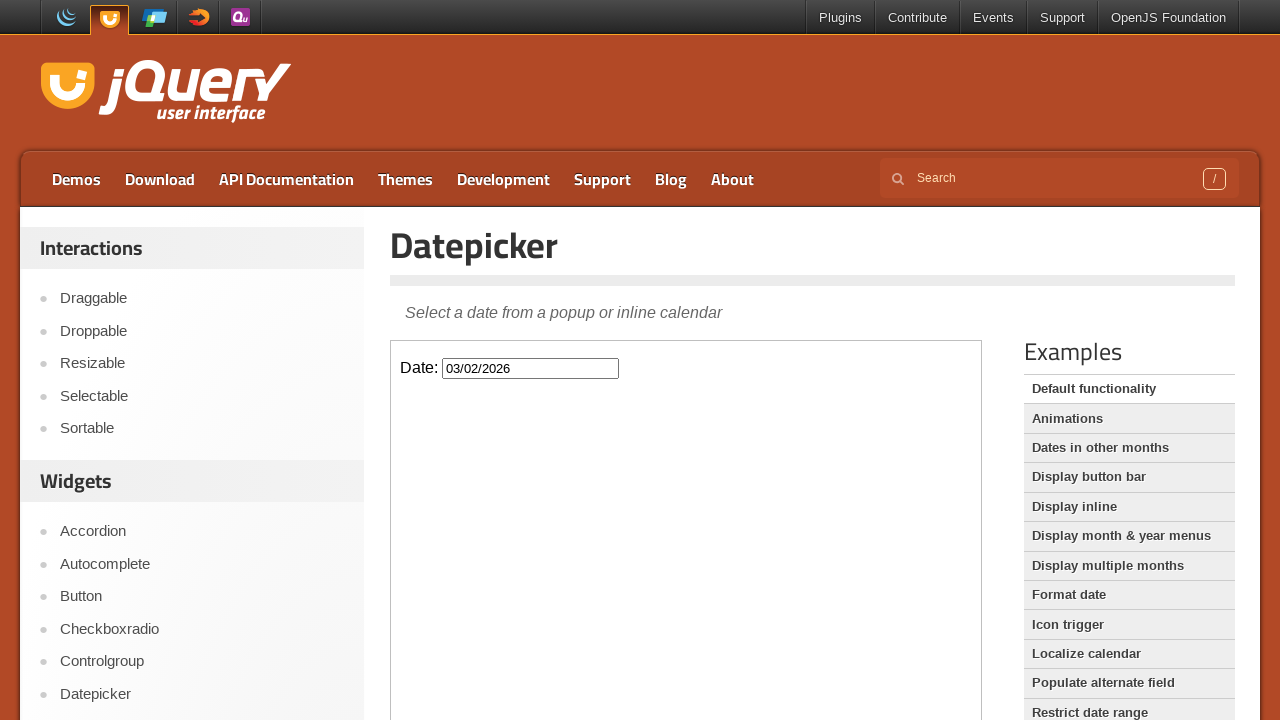